Tests a registration form on a demo site by filling in the first name and last name fields.

Starting URL: http://demo.automationtesting.in/Register.html

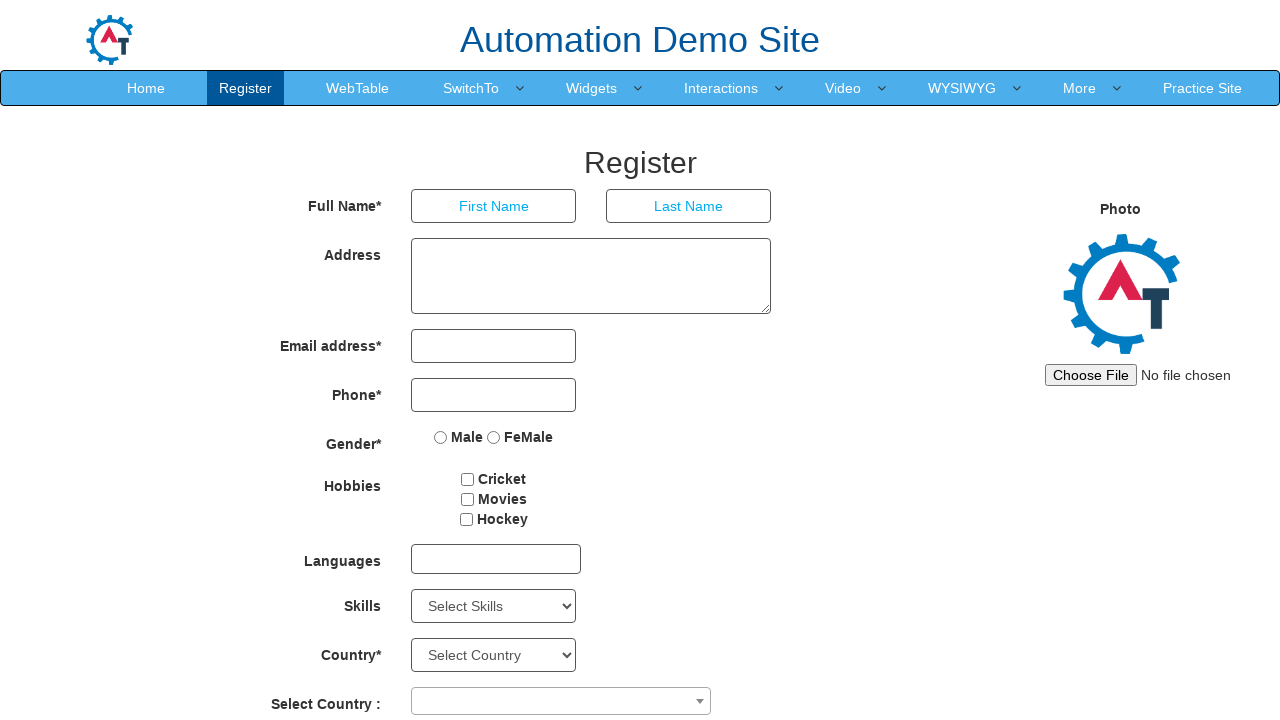

Filled first name field with 'Ismail' on input[placeholder='First Name']
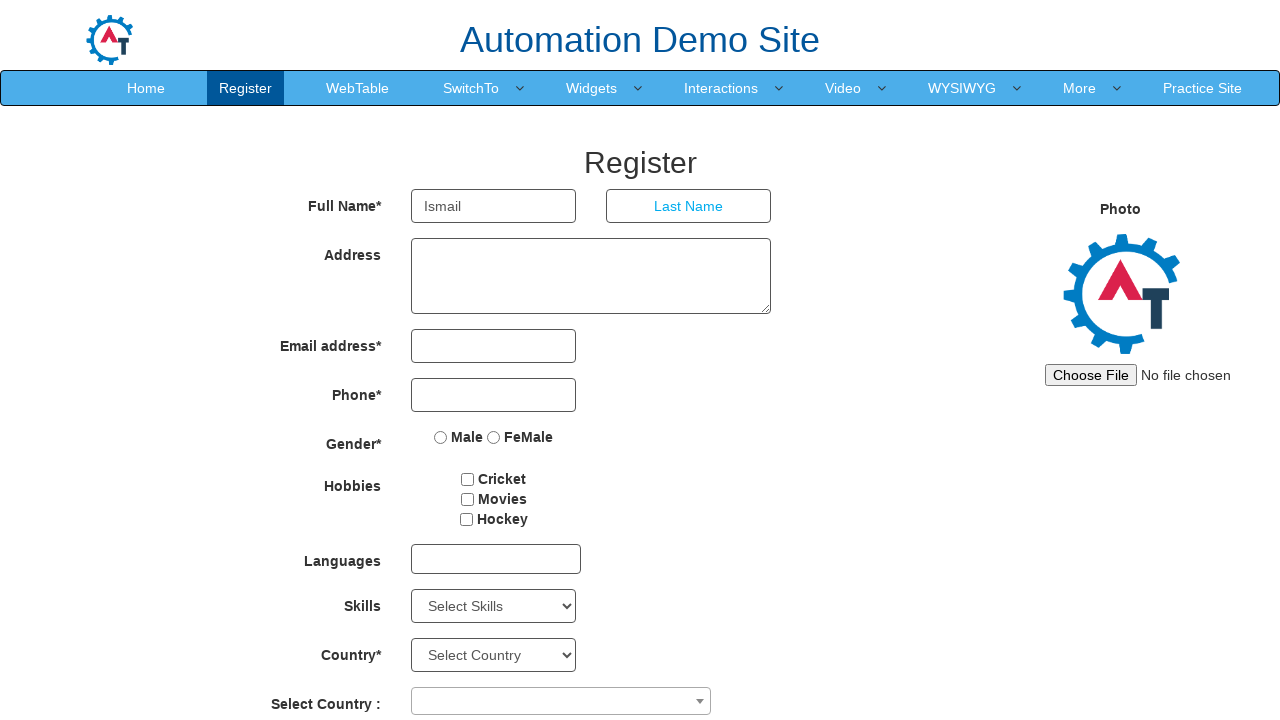

Filled last name field with 'Haiber' on input[placeholder='Last Name']
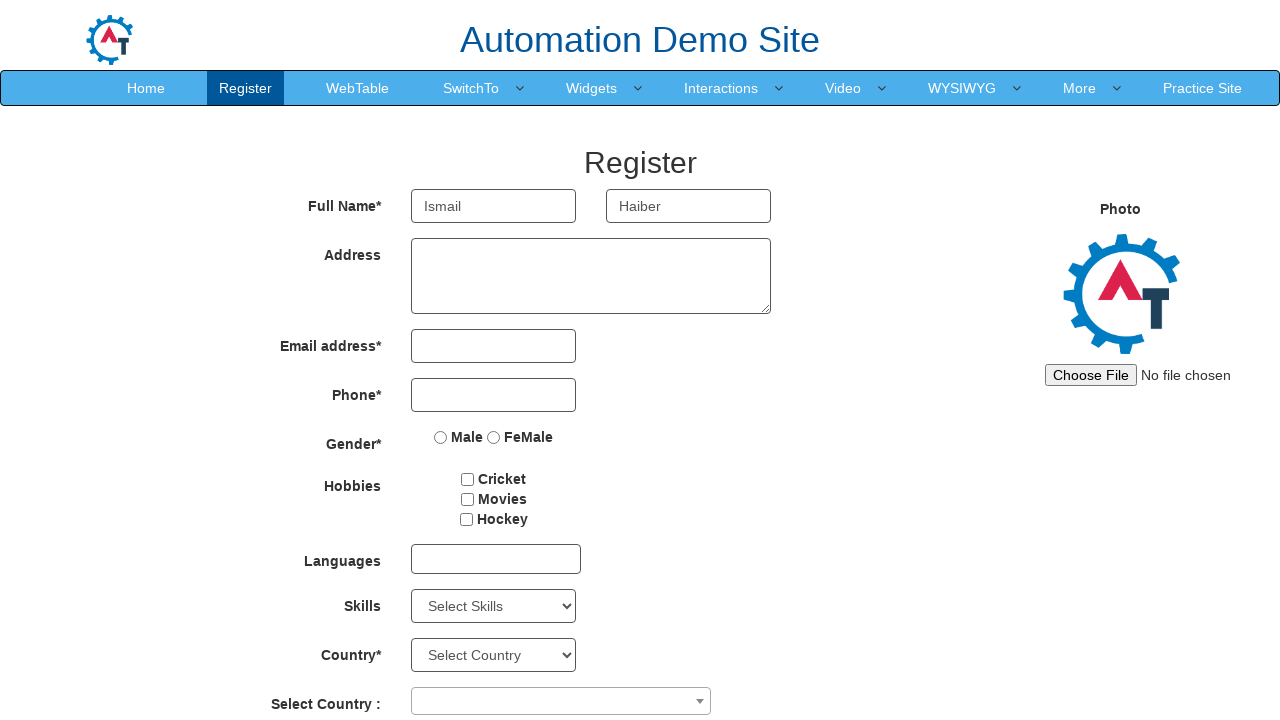

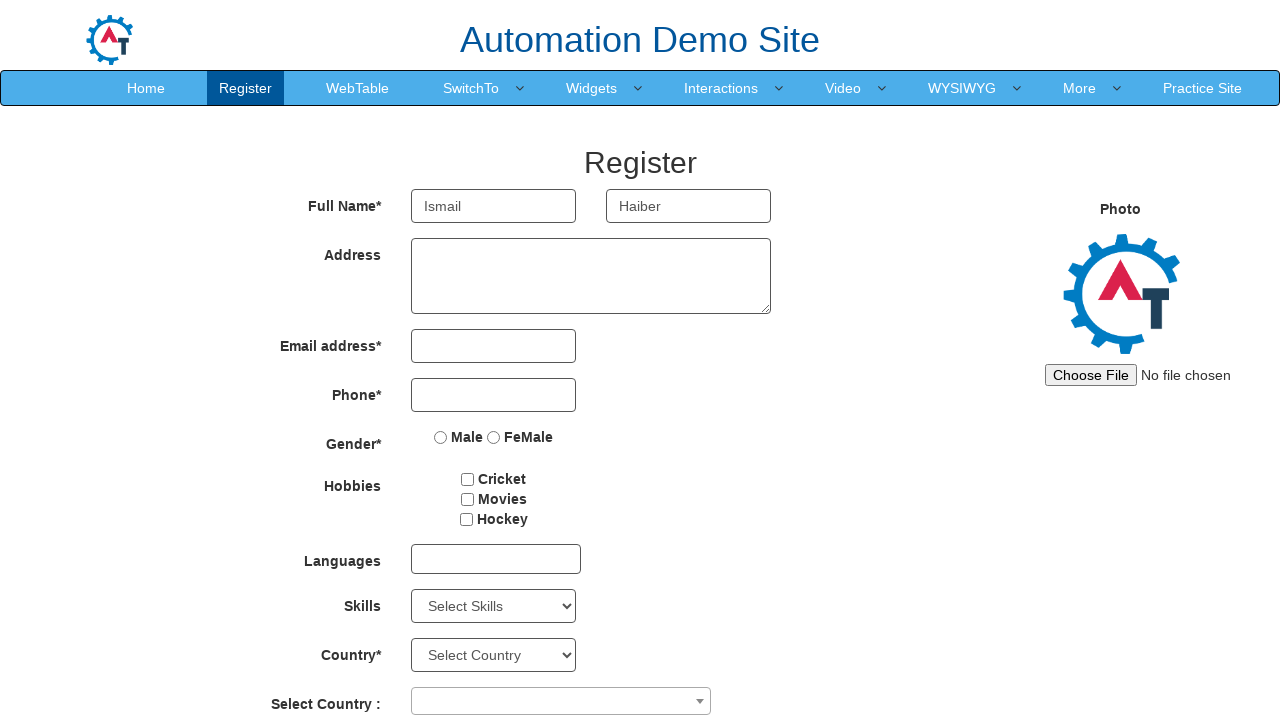